Tests checkbox functionality by toggling both checkboxes

Starting URL: https://the-internet.herokuapp.com/checkboxes

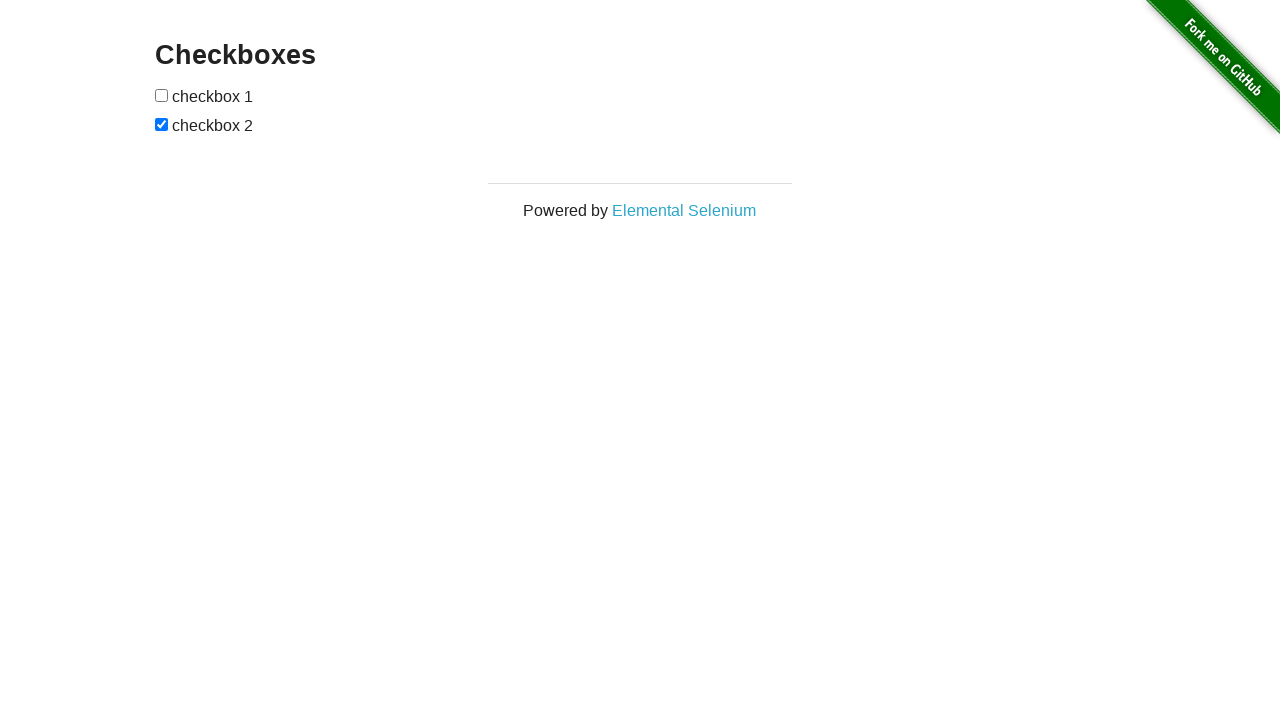

Navigated to checkbox test page
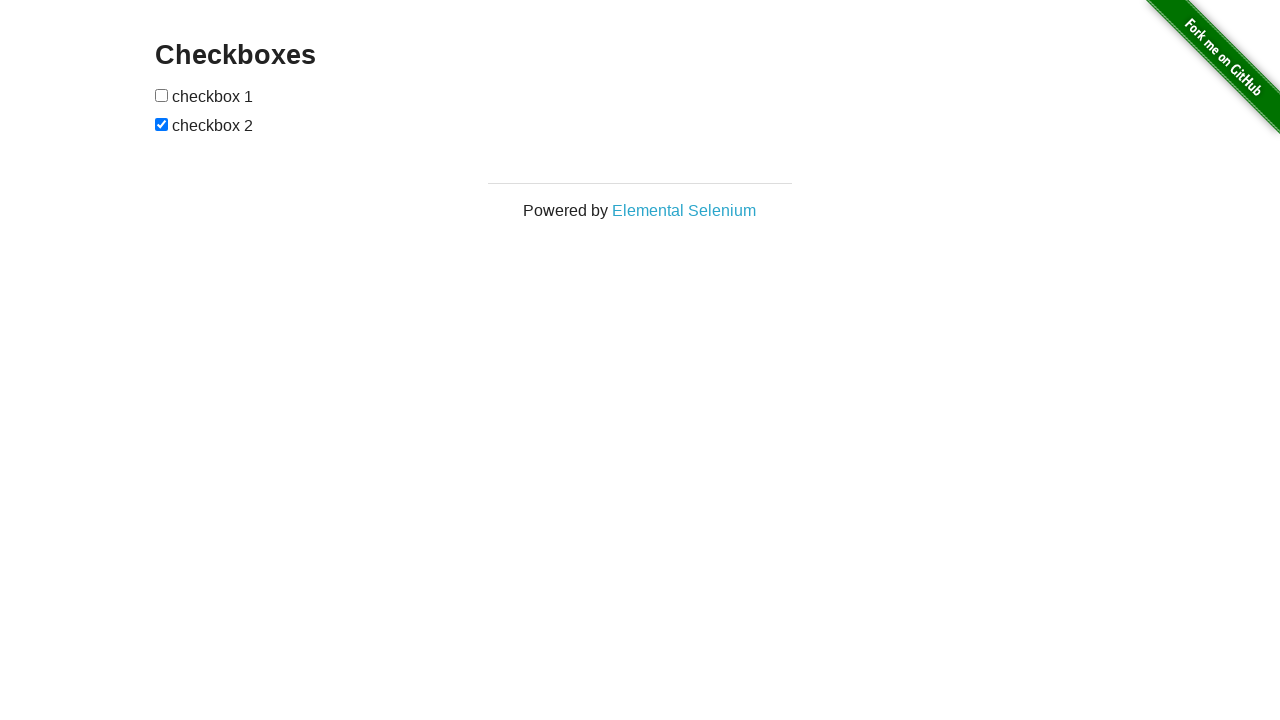

Clicked first checkbox to toggle it at (162, 95) on input[type='checkbox'] >> nth=0
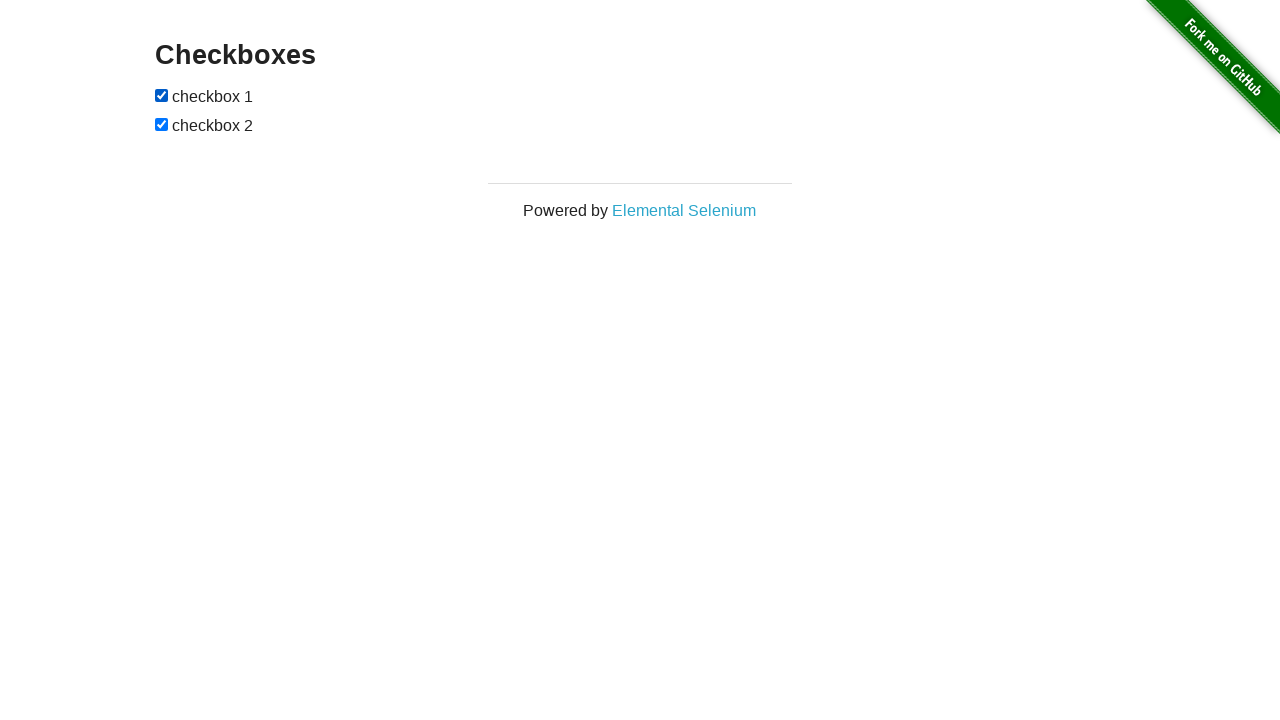

Clicked second checkbox to toggle it at (162, 124) on input[type='checkbox'] >> nth=1
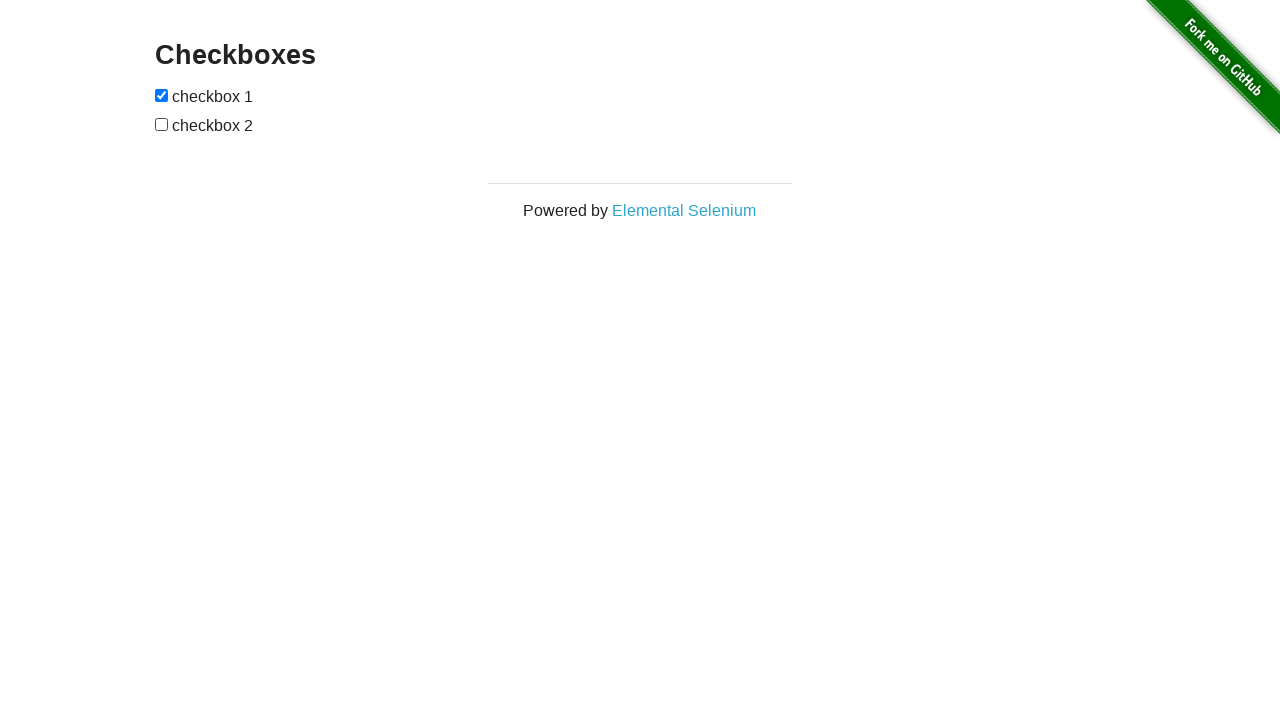

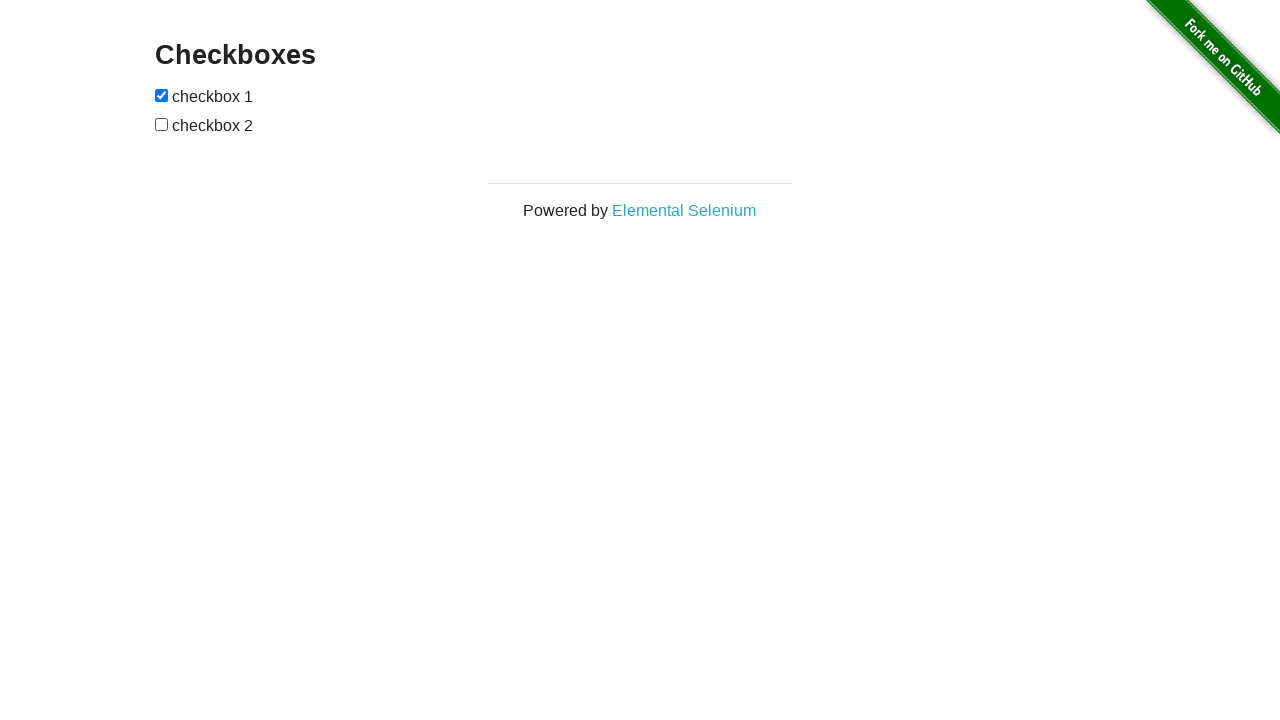